Tests dynamic loading scenario where element appears after loading completes

Starting URL: http://the-internet.herokuapp.com/dynamic_loading

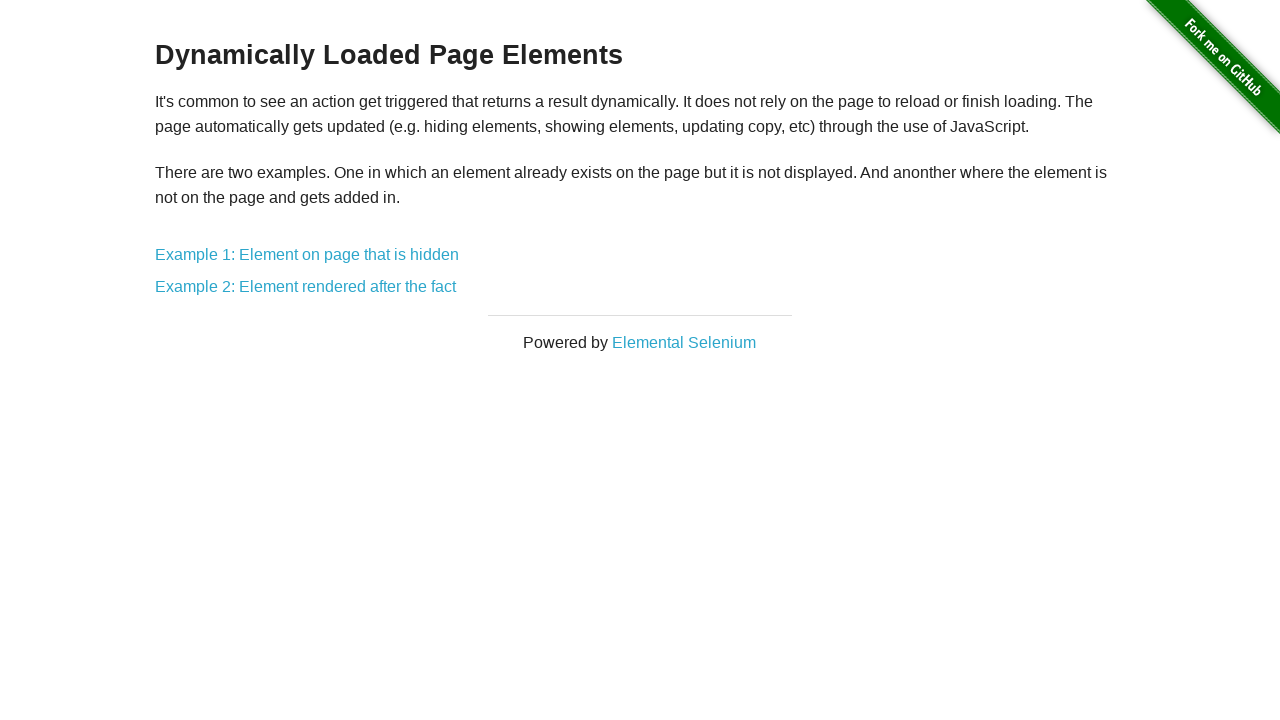

Clicked on 'Example 1: Element on page that is hidden' link at (307, 255) on text=Example 1: Element on page that is hidden
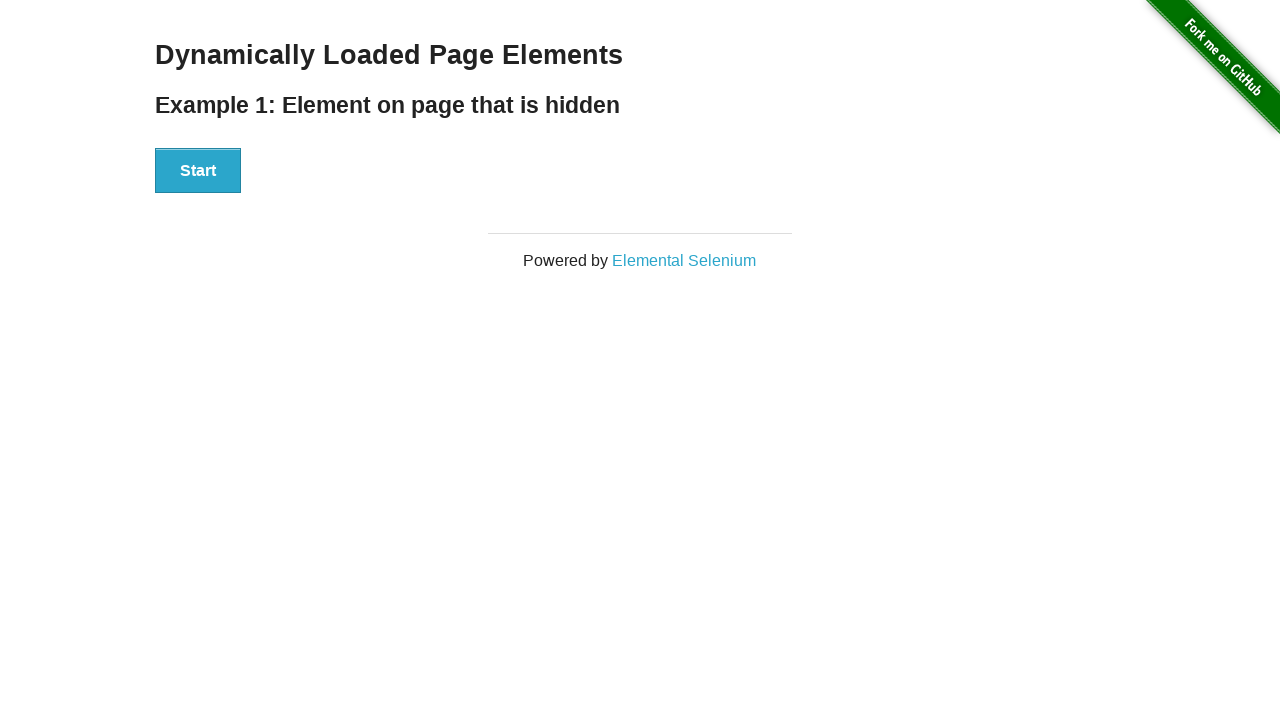

Clicked the start button to trigger dynamic loading at (198, 171) on #start button
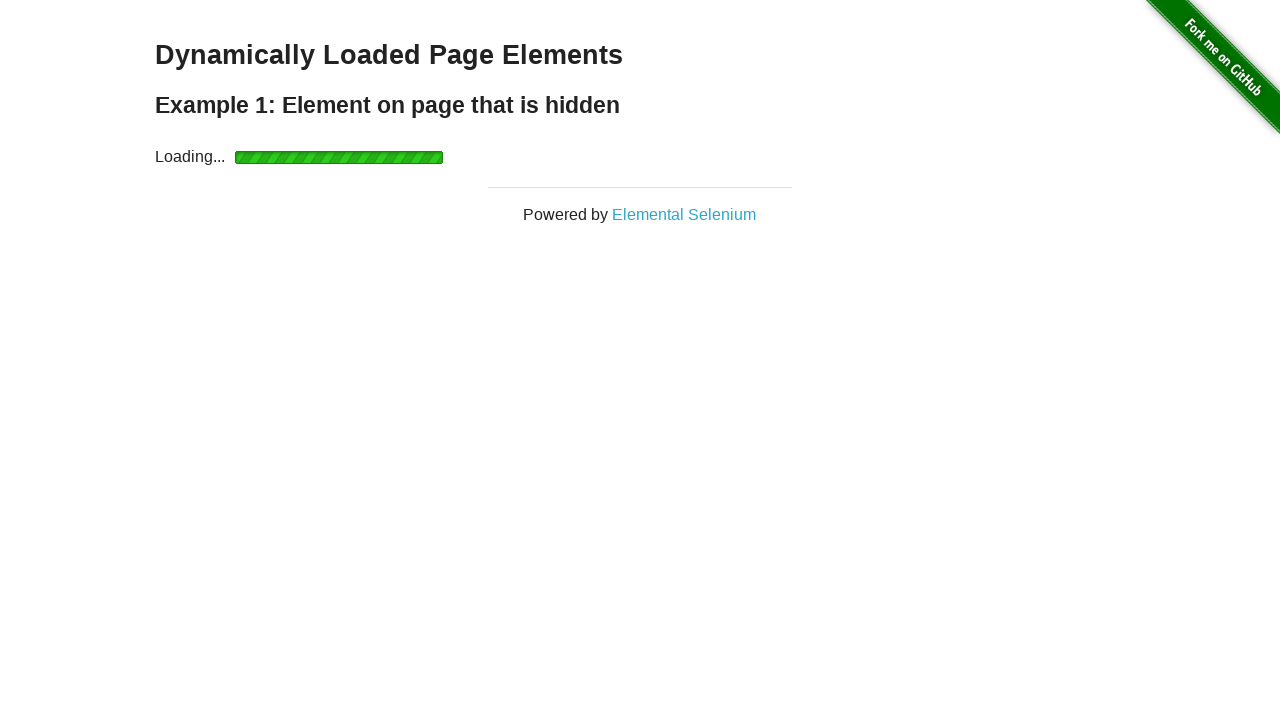

Loading indicator disappeared, element finished loading
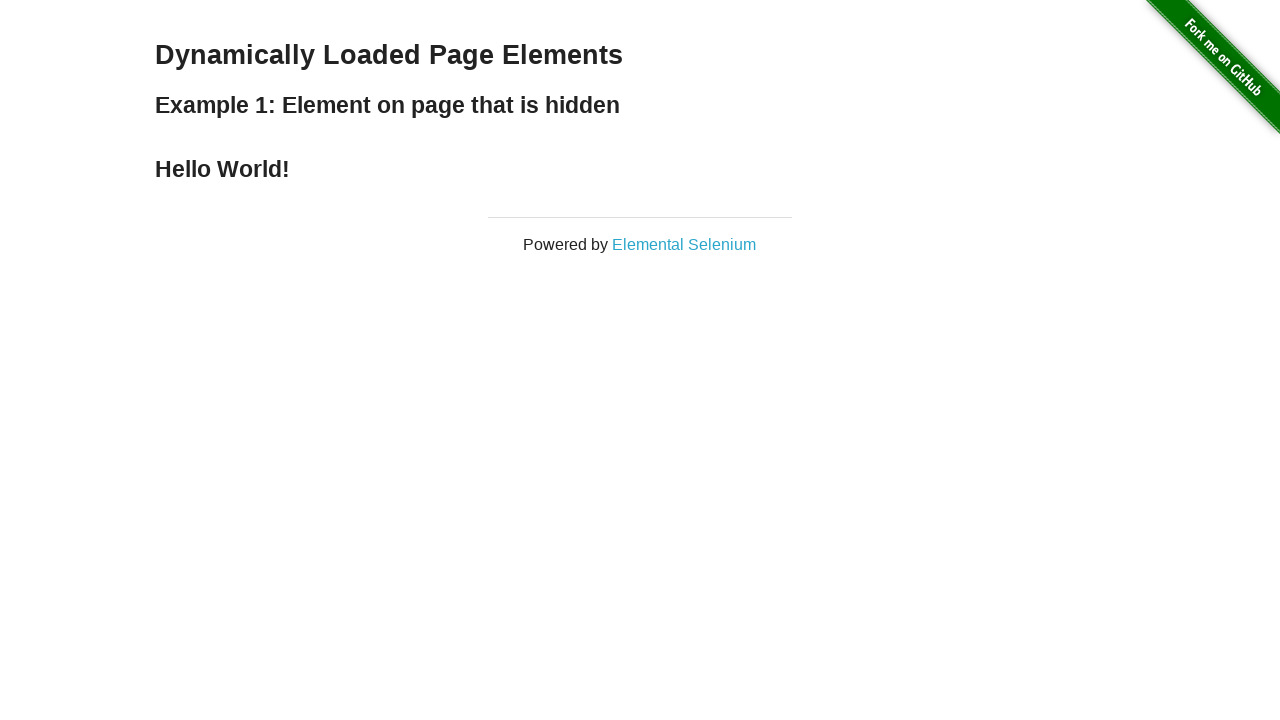

Verified 'Hello World!' text is displayed in finish element
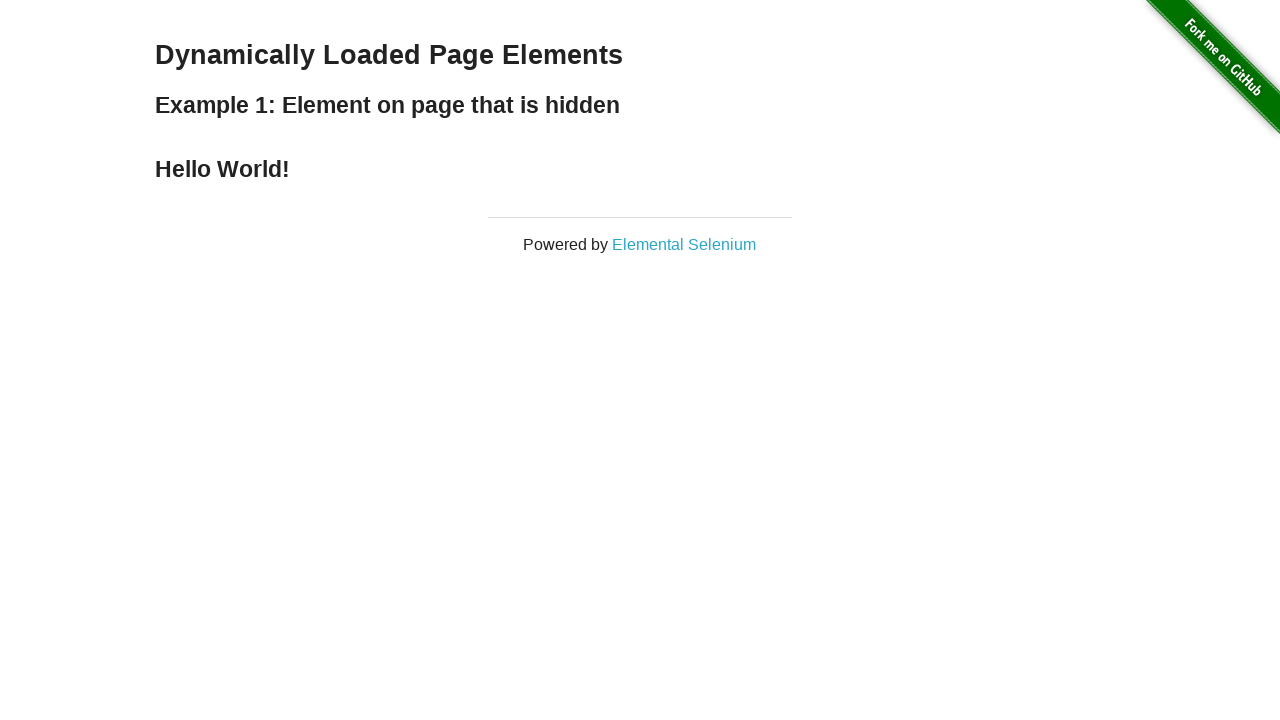

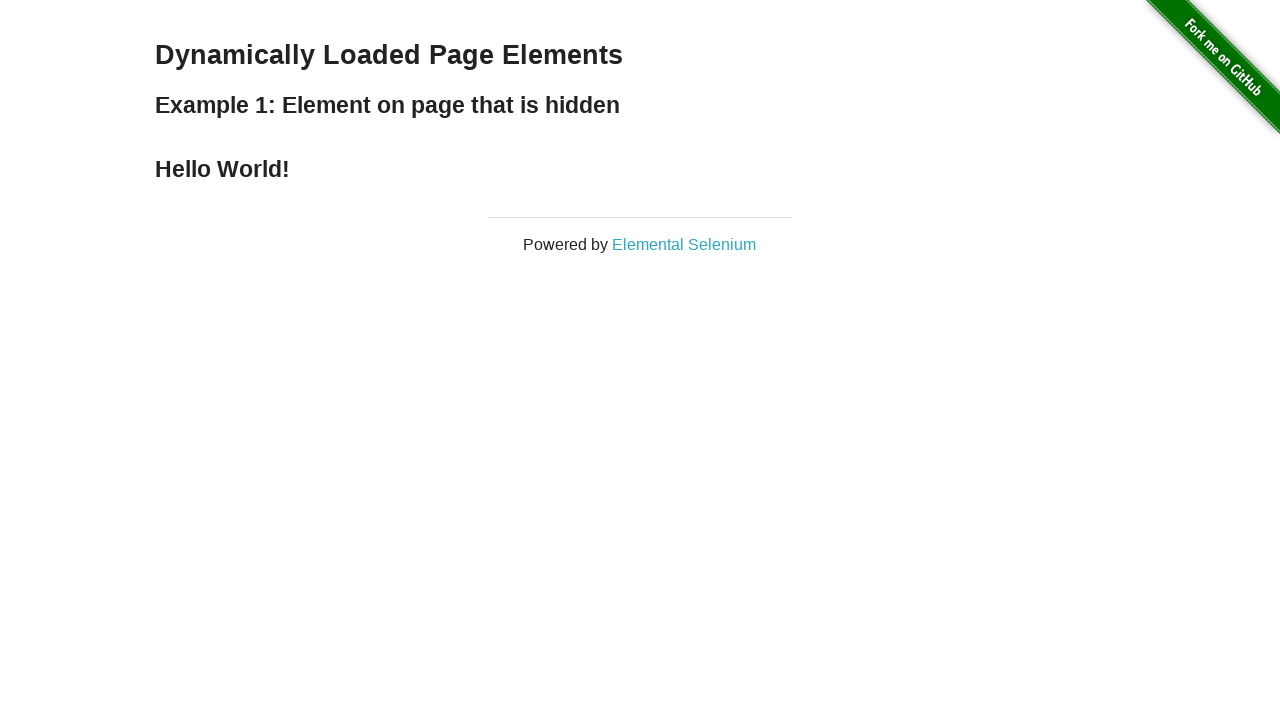